Tests adding a new task by filling the input field, clicking the add button, and verifying the task appears in the task list.

Starting URL: https://demo.visionect.com/tasks/index.html

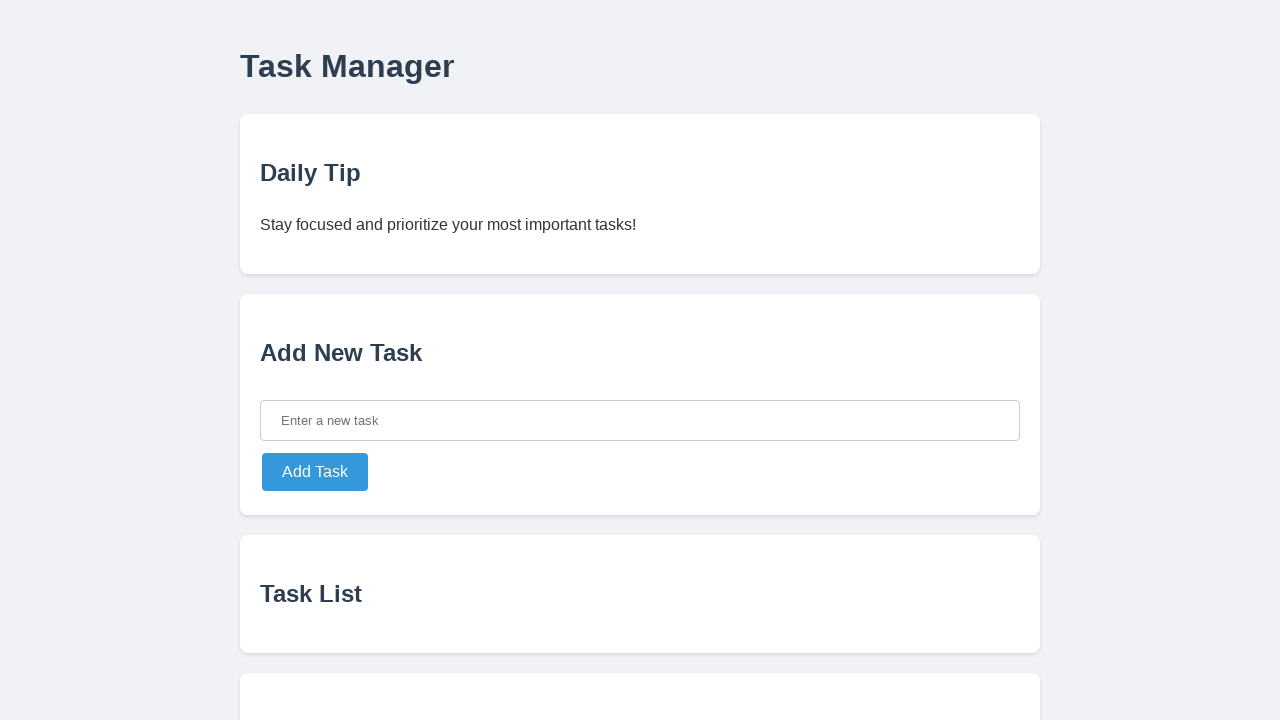

Located the Add New Task card
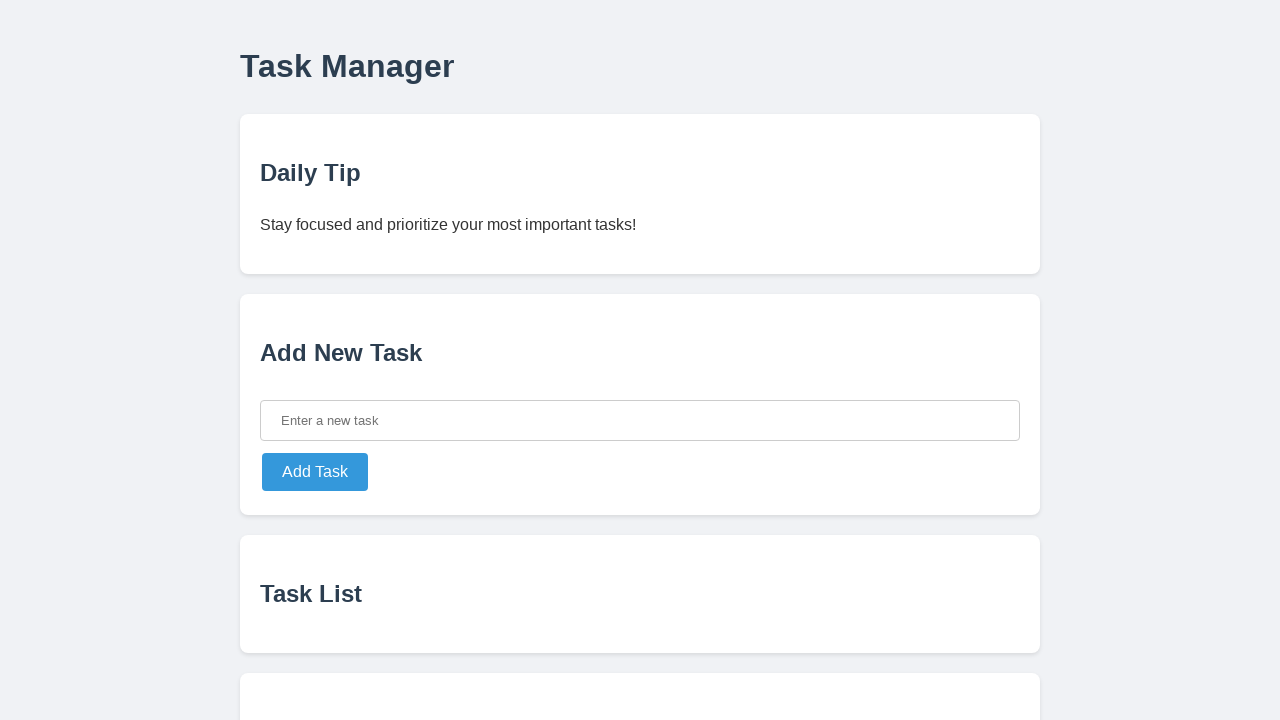

Filled the new task input field with 'New !!Task' on xpath=//div/*[contains(text(), 'Add New Task')]/parent::div >> xpath=//input
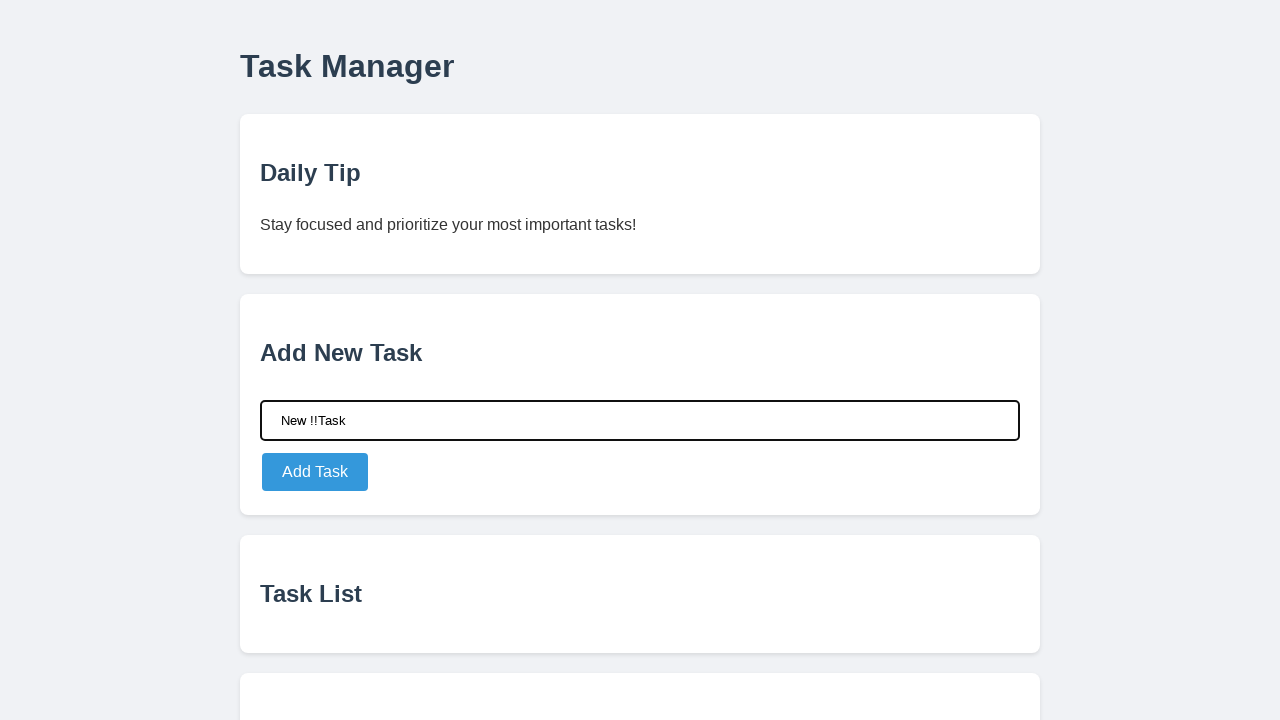

Clicked the Add Task button at (315, 472) on xpath=//div/*[contains(text(), 'Add New Task')]/parent::div >> xpath=//button
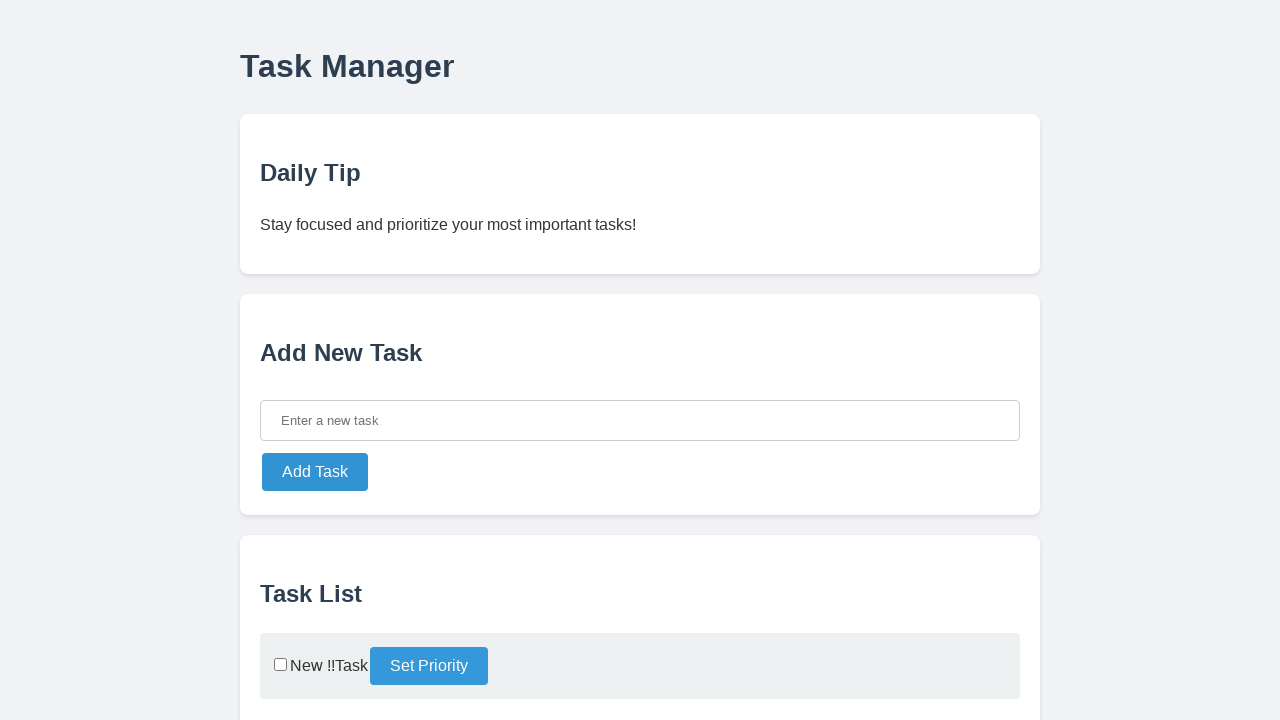

Located the Task List card
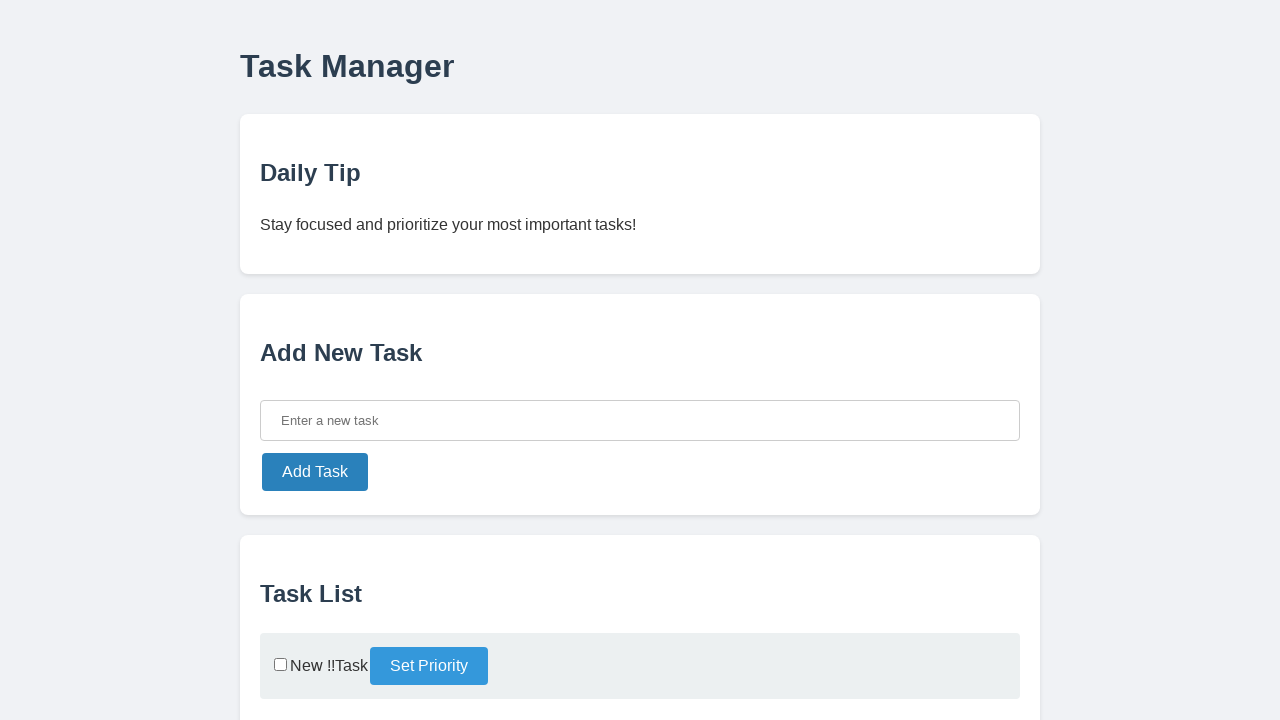

Located the task list ul element
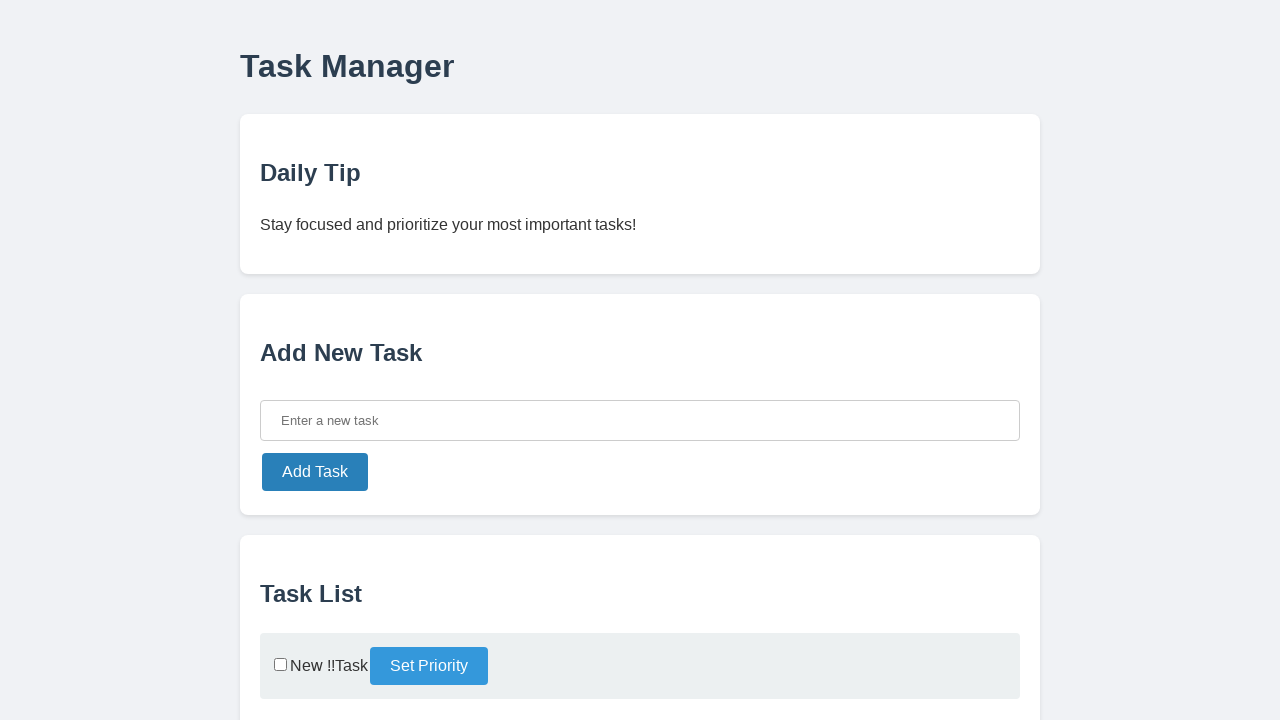

Task list became visible
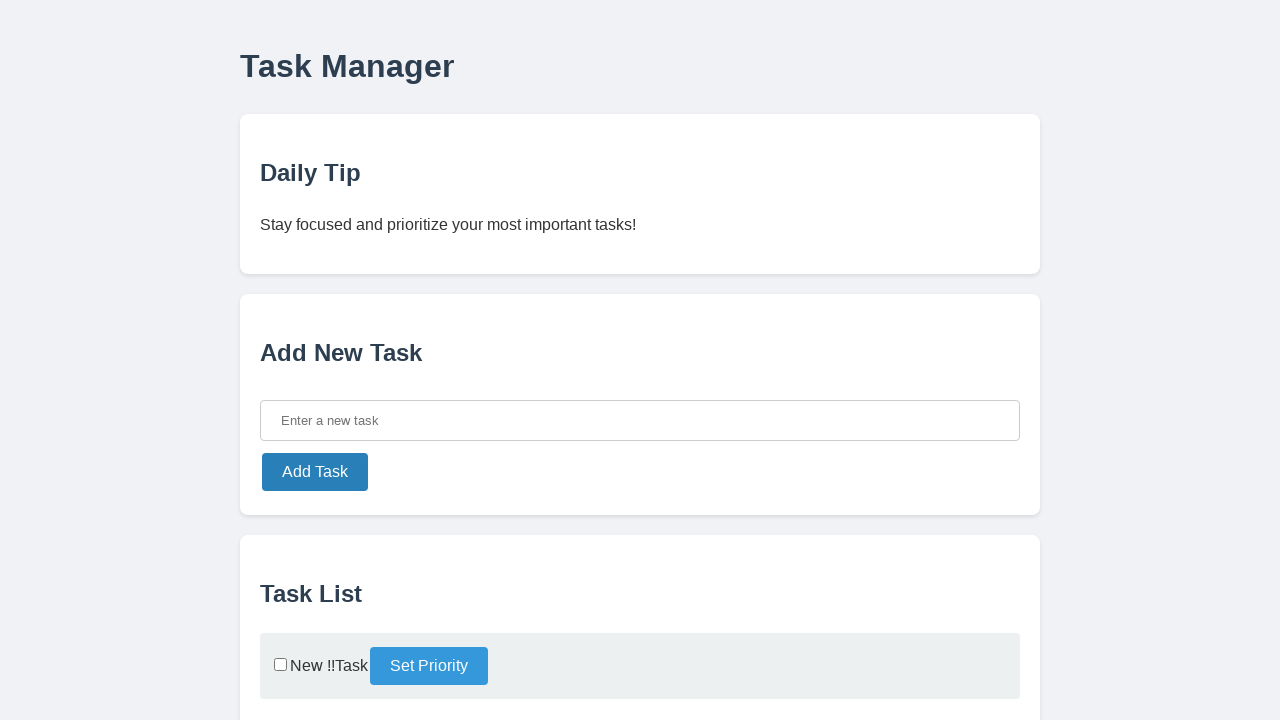

Located the first task item in the list
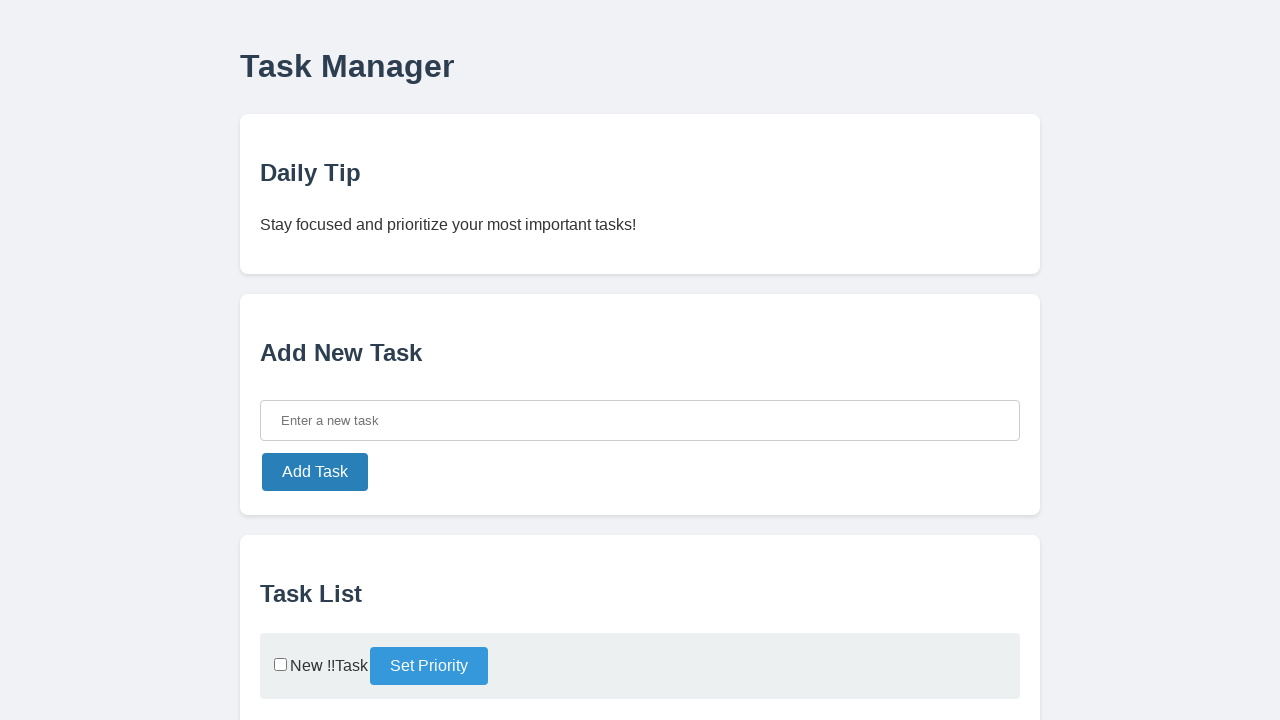

First task item is visible, confirming the new task was added successfully
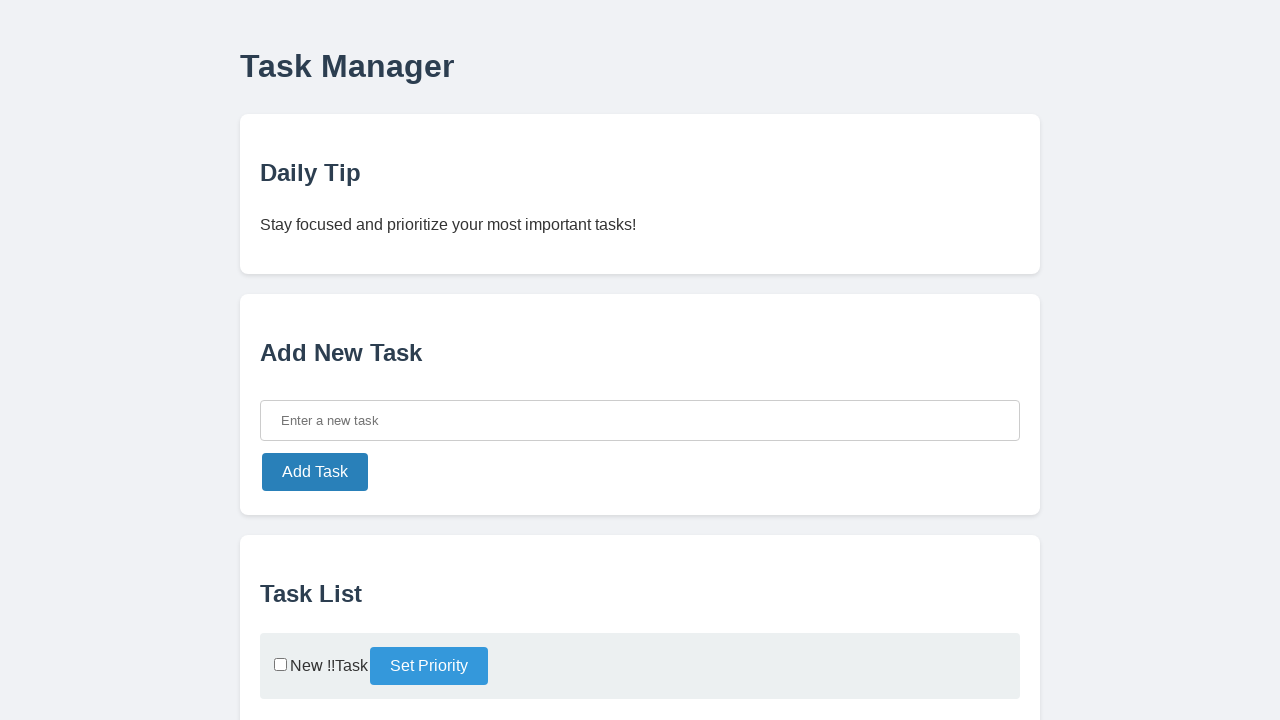

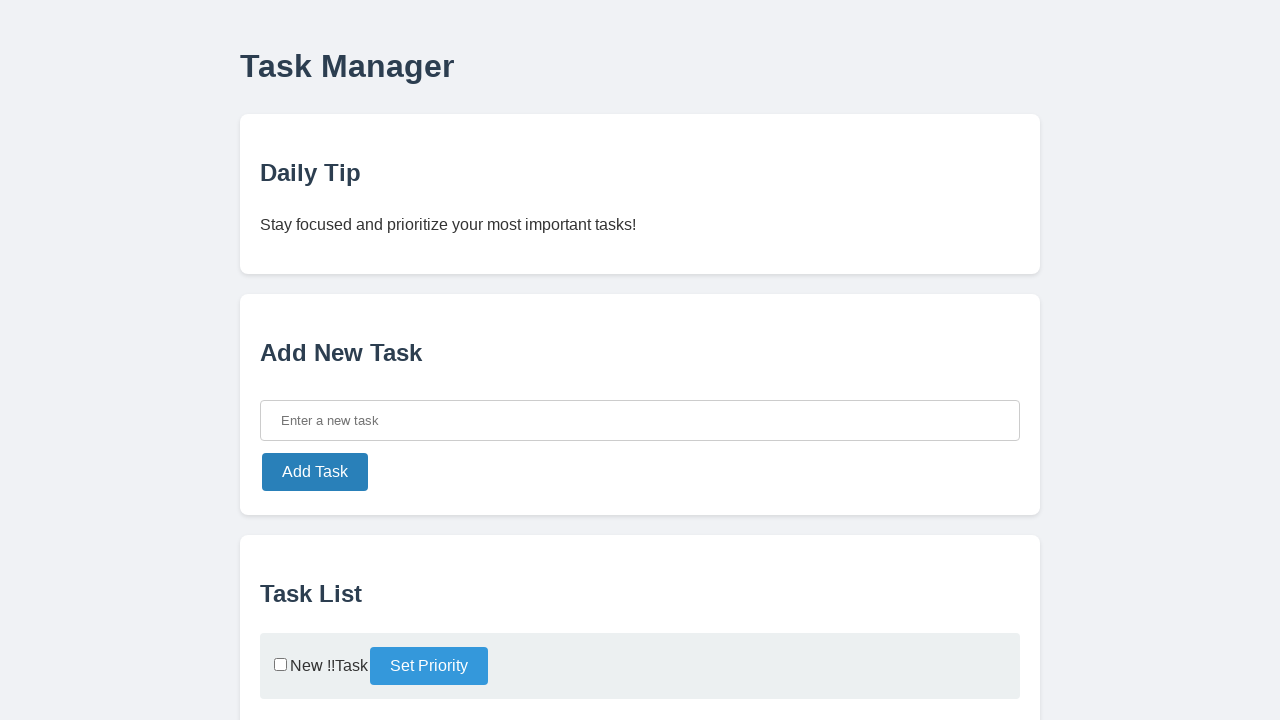